Tests drag and drop functionality by dragging an element and dropping it onto a target, then verifying the drop was successful

Starting URL: https://demoqa.com/droppable

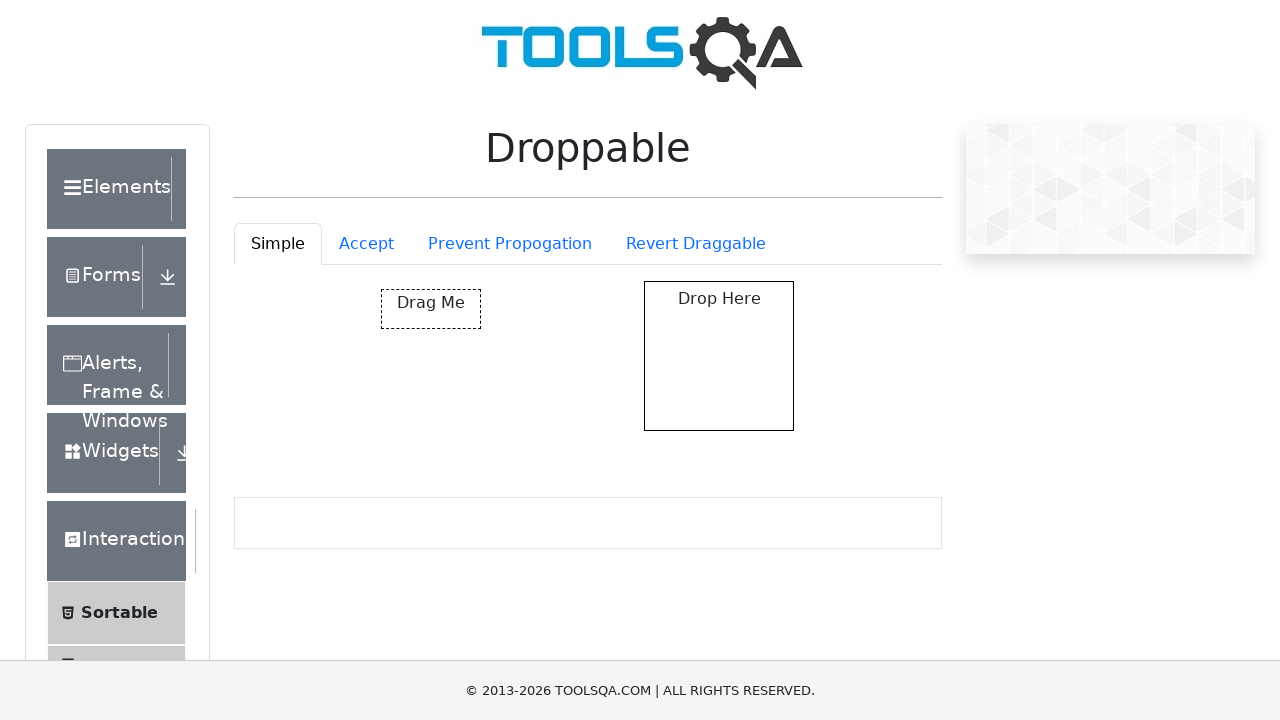

Navigated to droppable test page
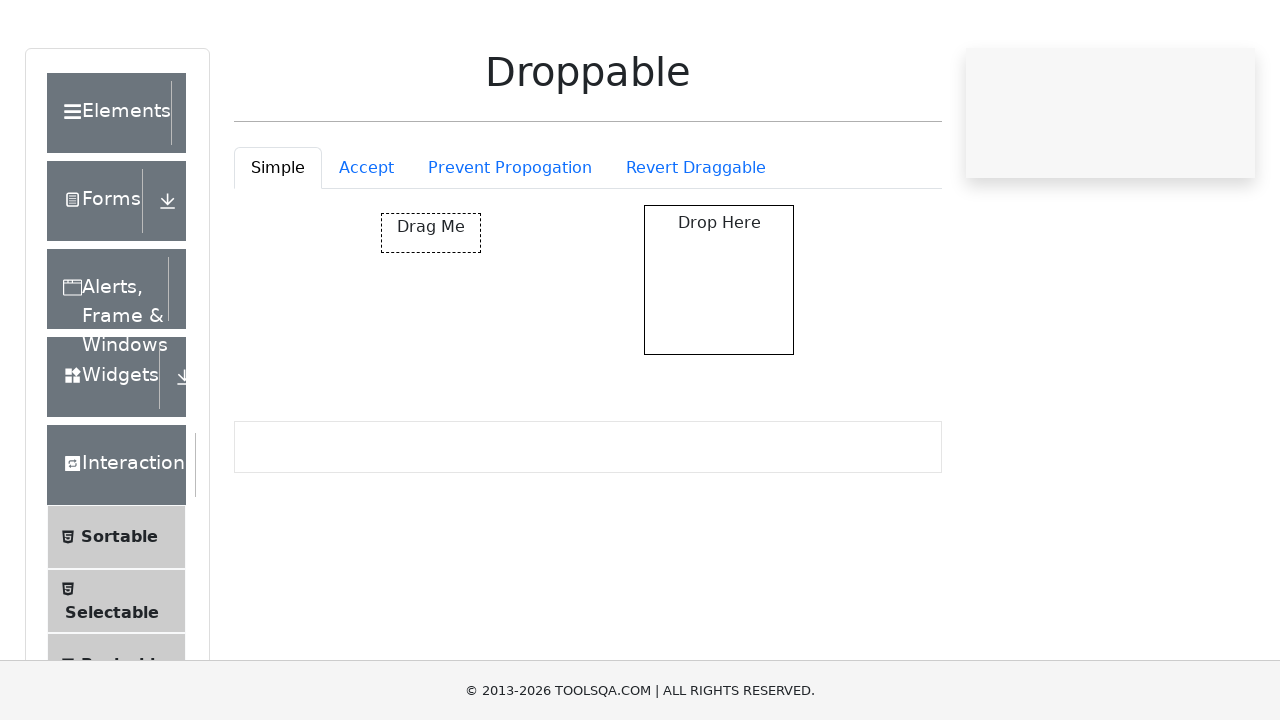

Located draggable element
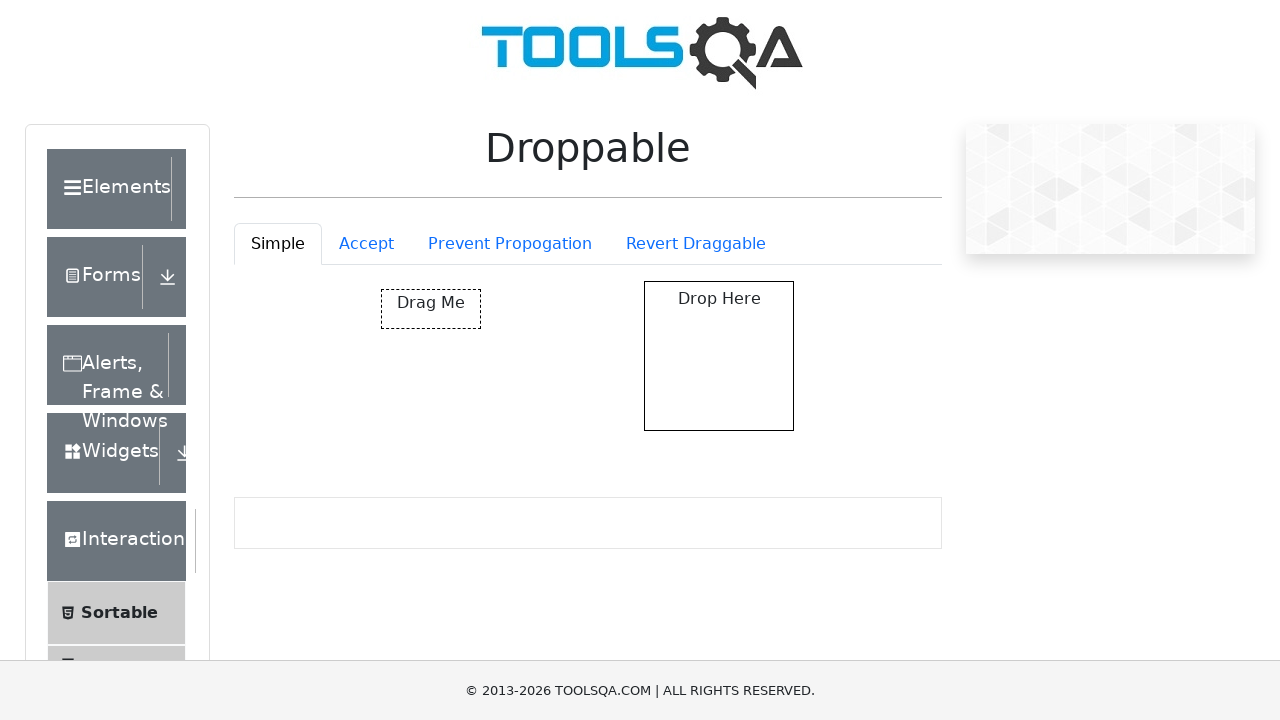

Located drop target element
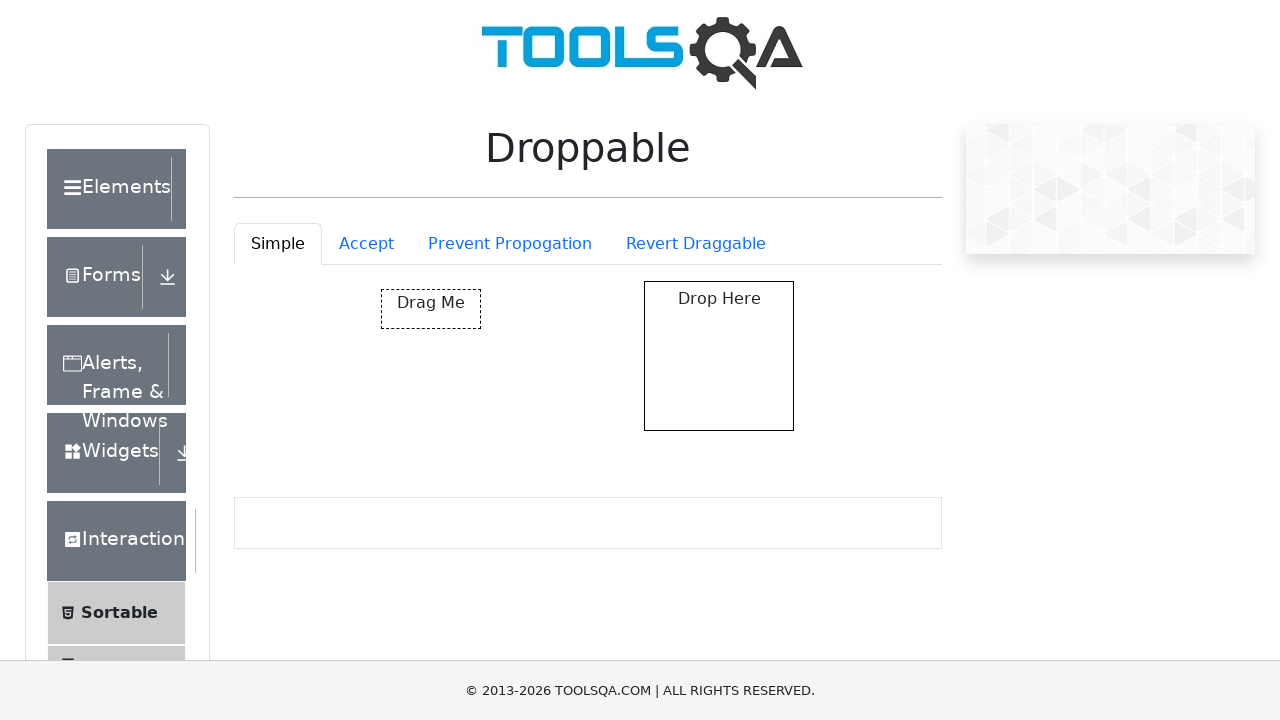

Dragged element onto drop target at (719, 356)
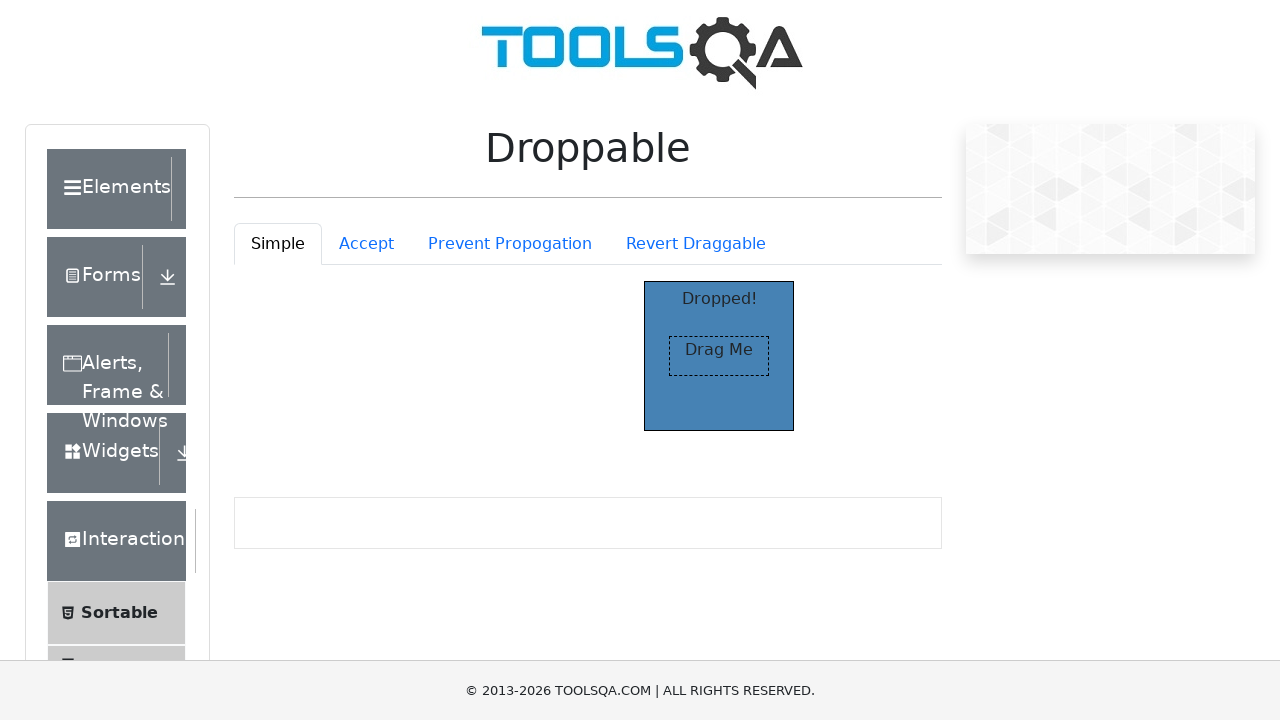

Located dropped confirmation text
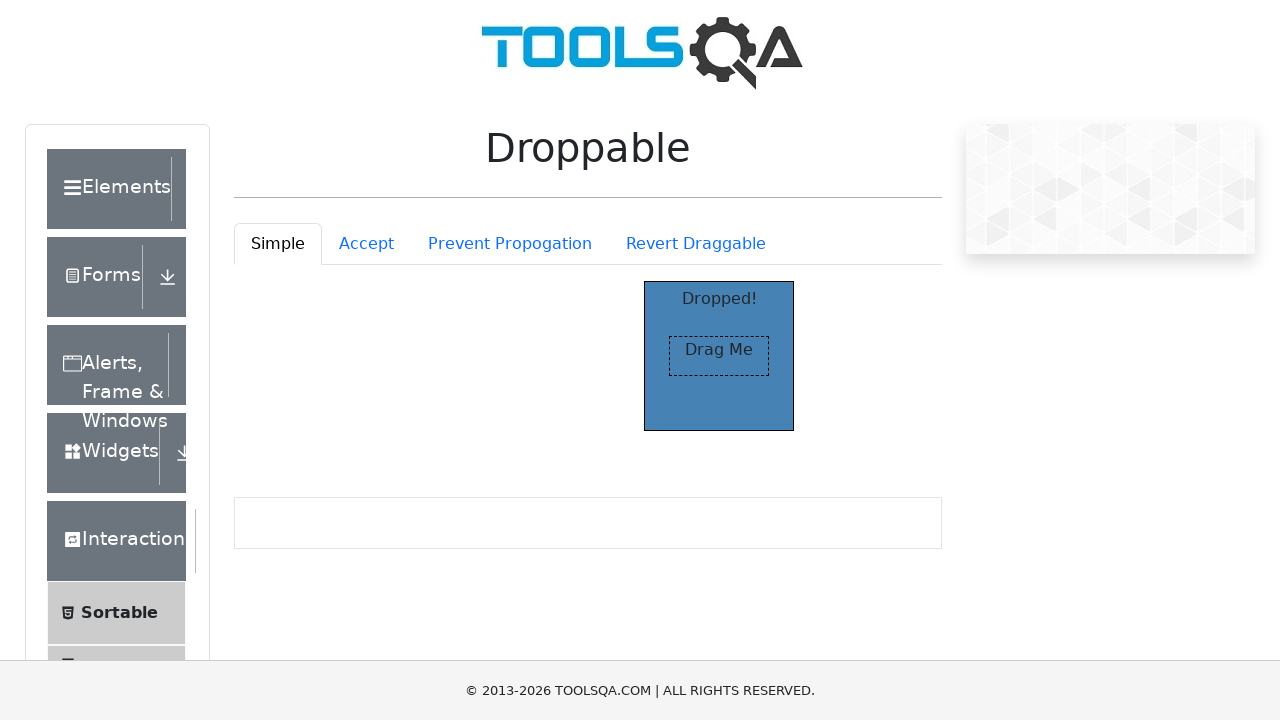

Verified drop was successful - text changed to 'Dropped!'
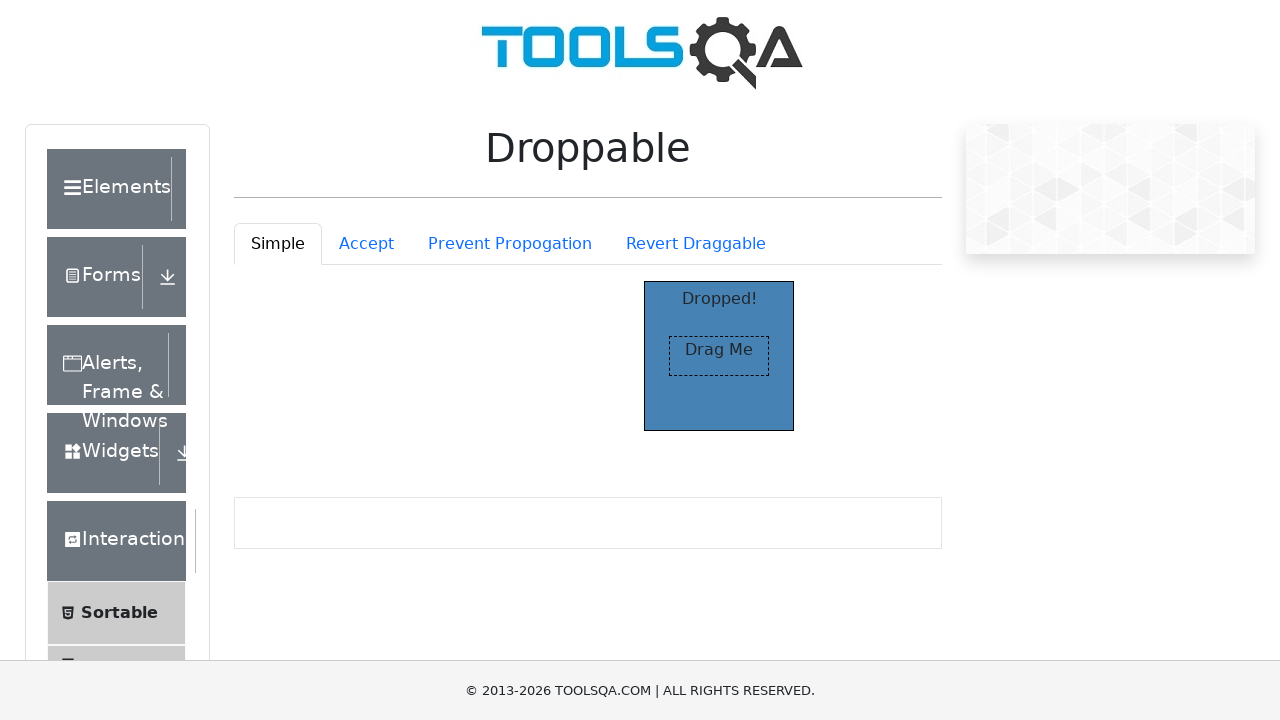

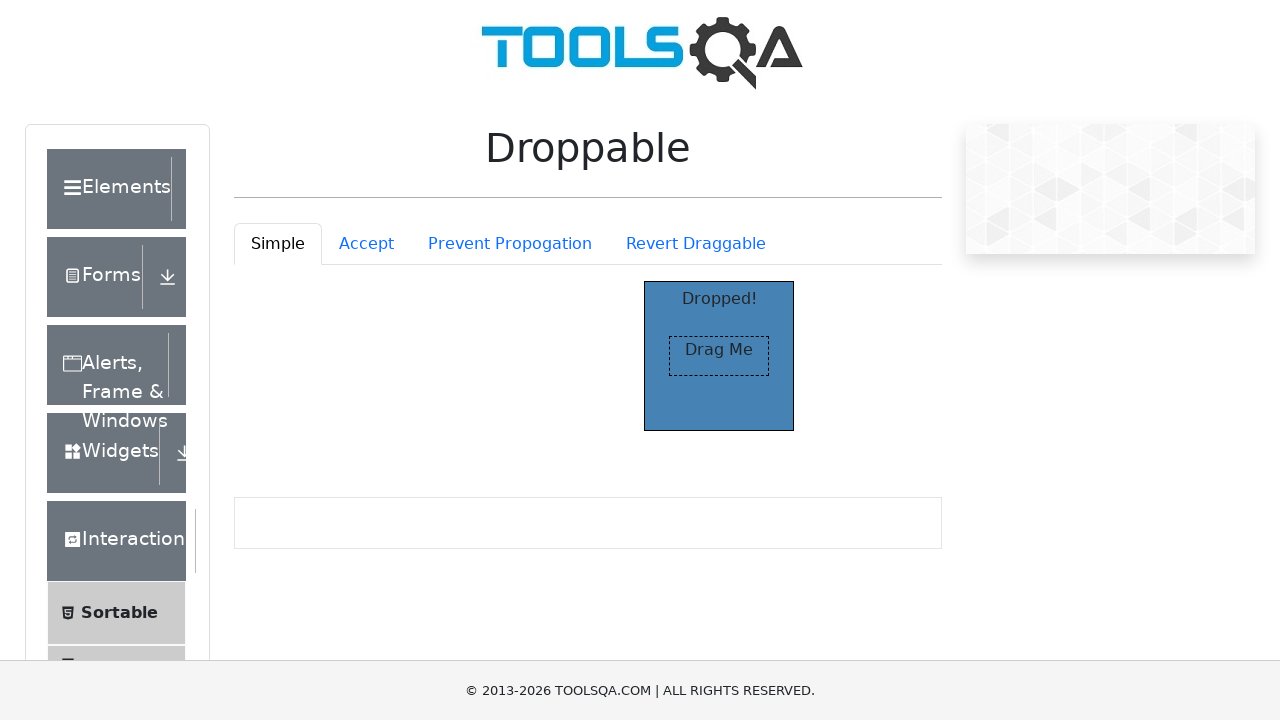